Tests scroll functionality by scrolling down to the CYDEO link at the bottom of the page using mouse movement, then scrolling back up using Page Up key presses.

Starting URL: https://practice.cydeo.com/

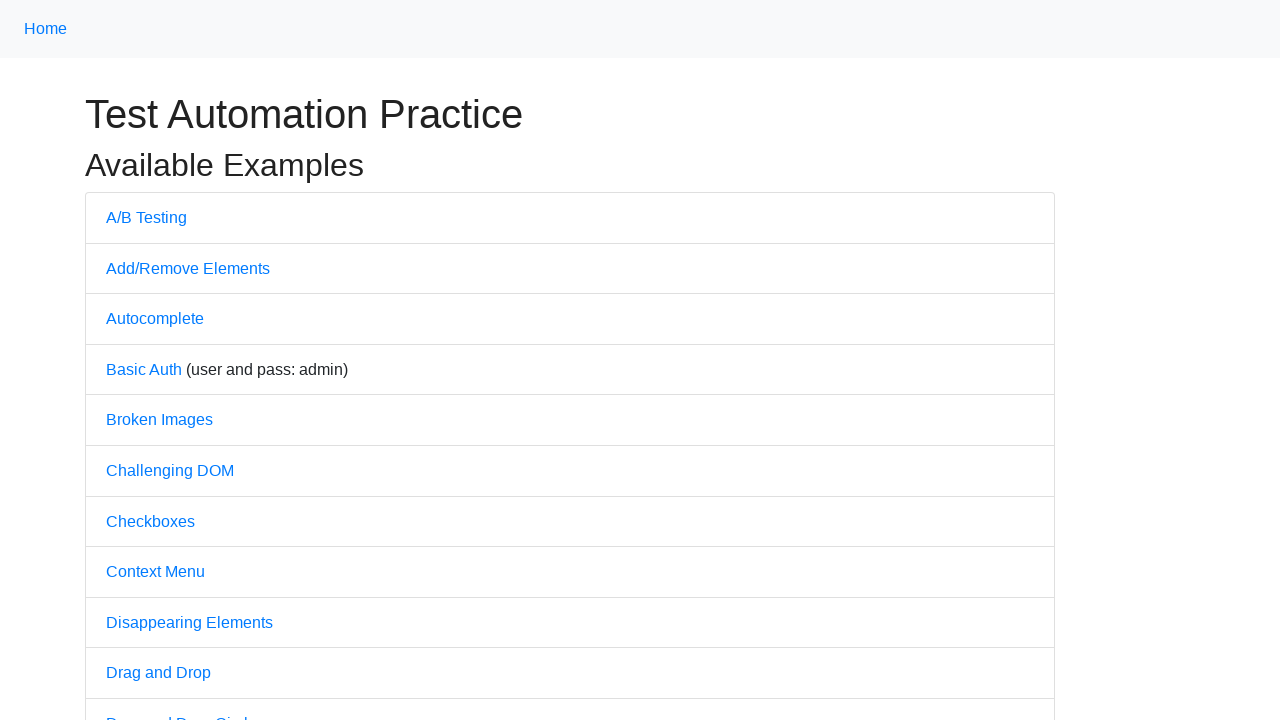

Located the CYDEO link at the bottom of the page
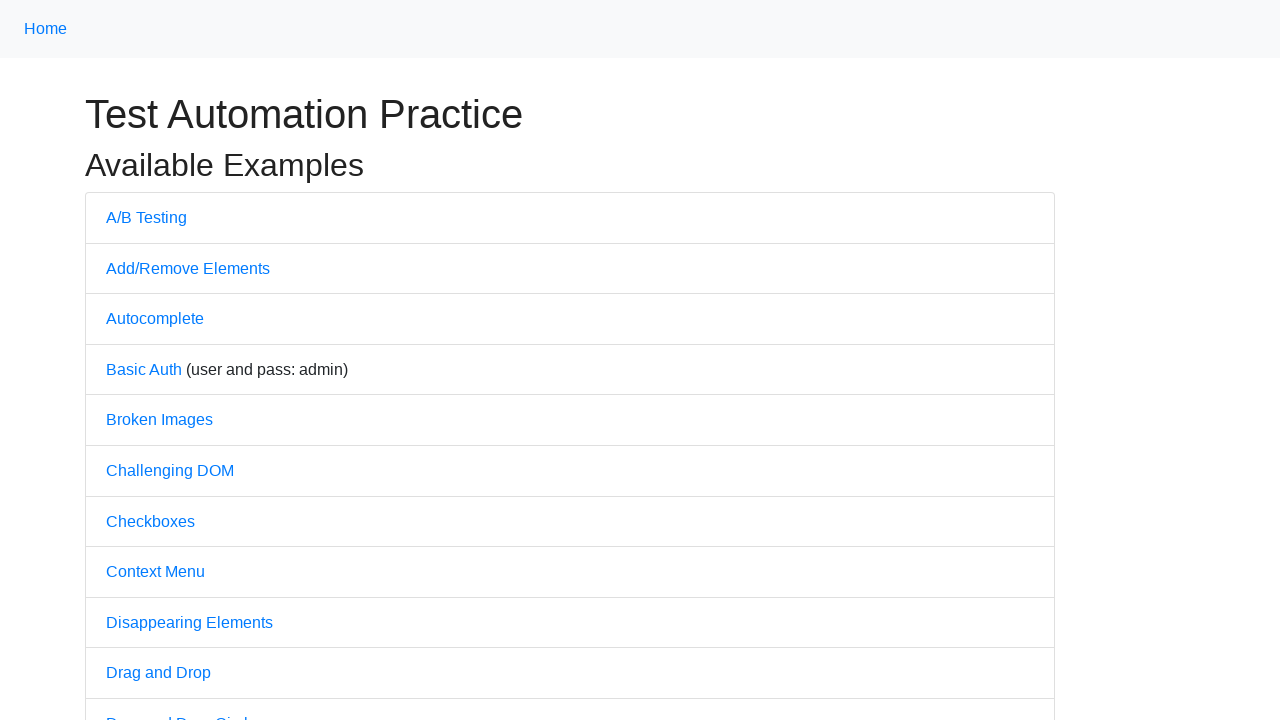

Scrolled down to the CYDEO link using scroll_into_view_if_needed()
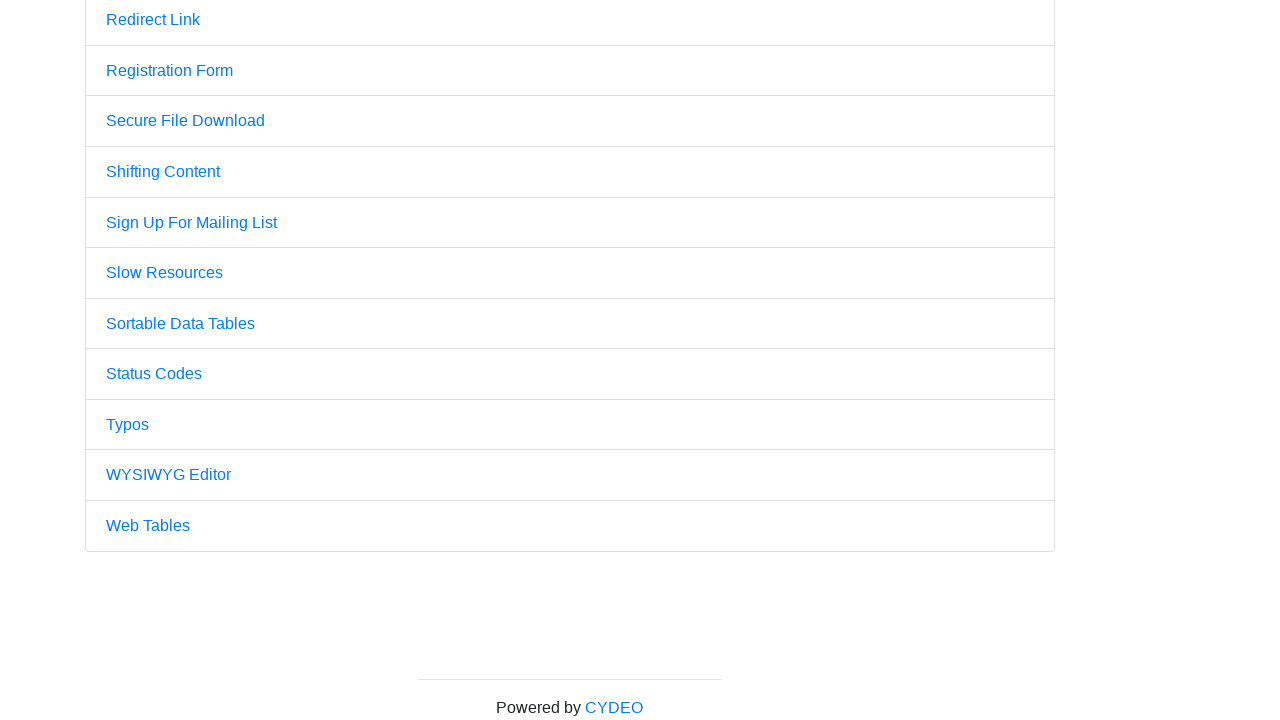

Pressed PageUp key to scroll back up
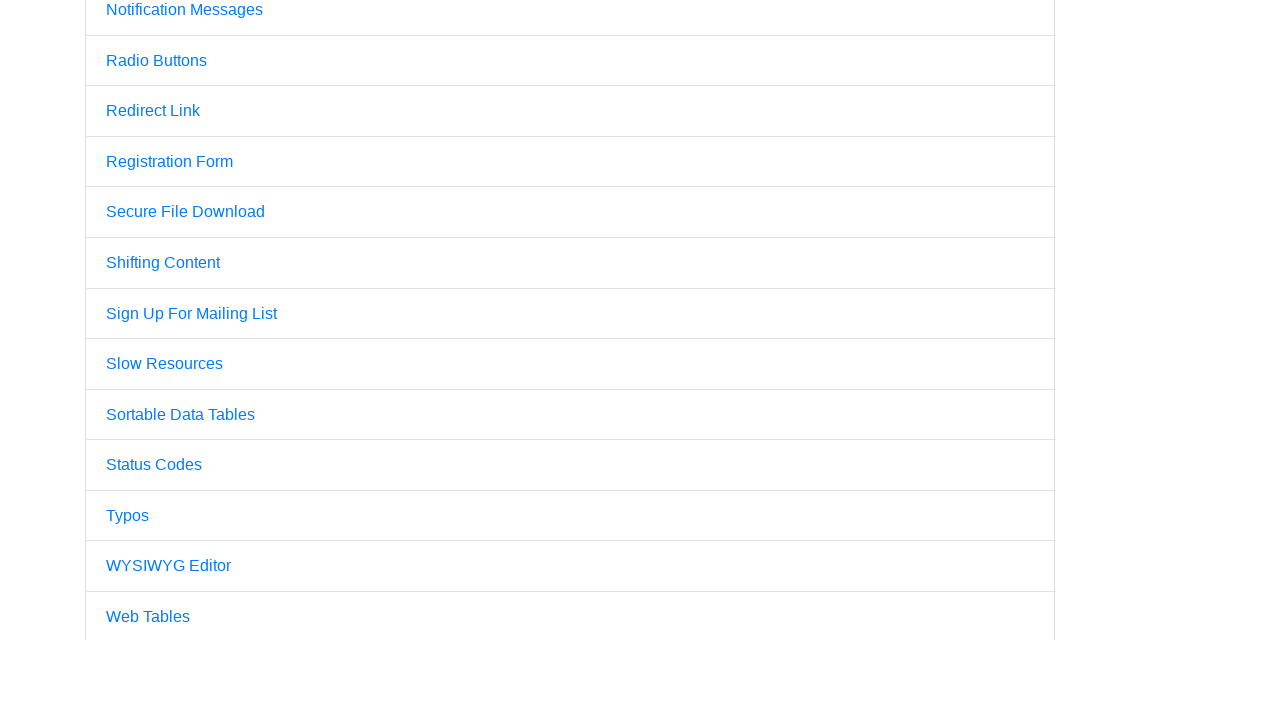

Pressed PageUp key again to scroll further up
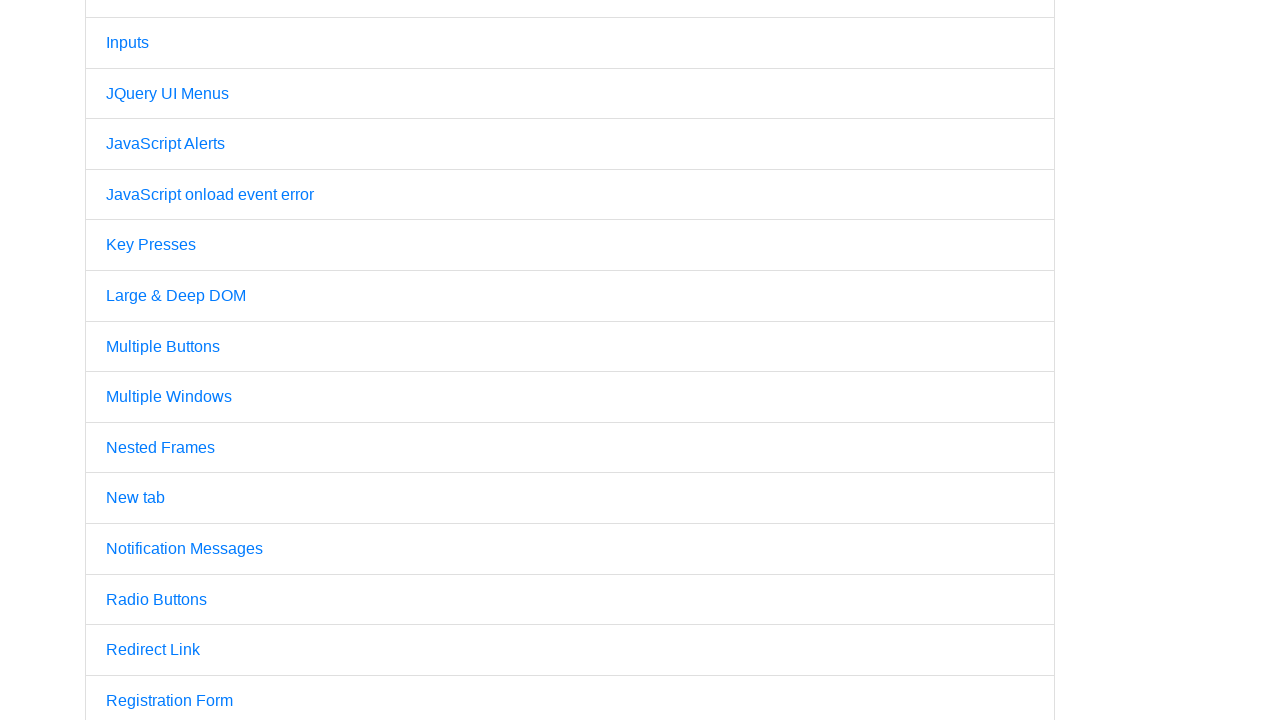

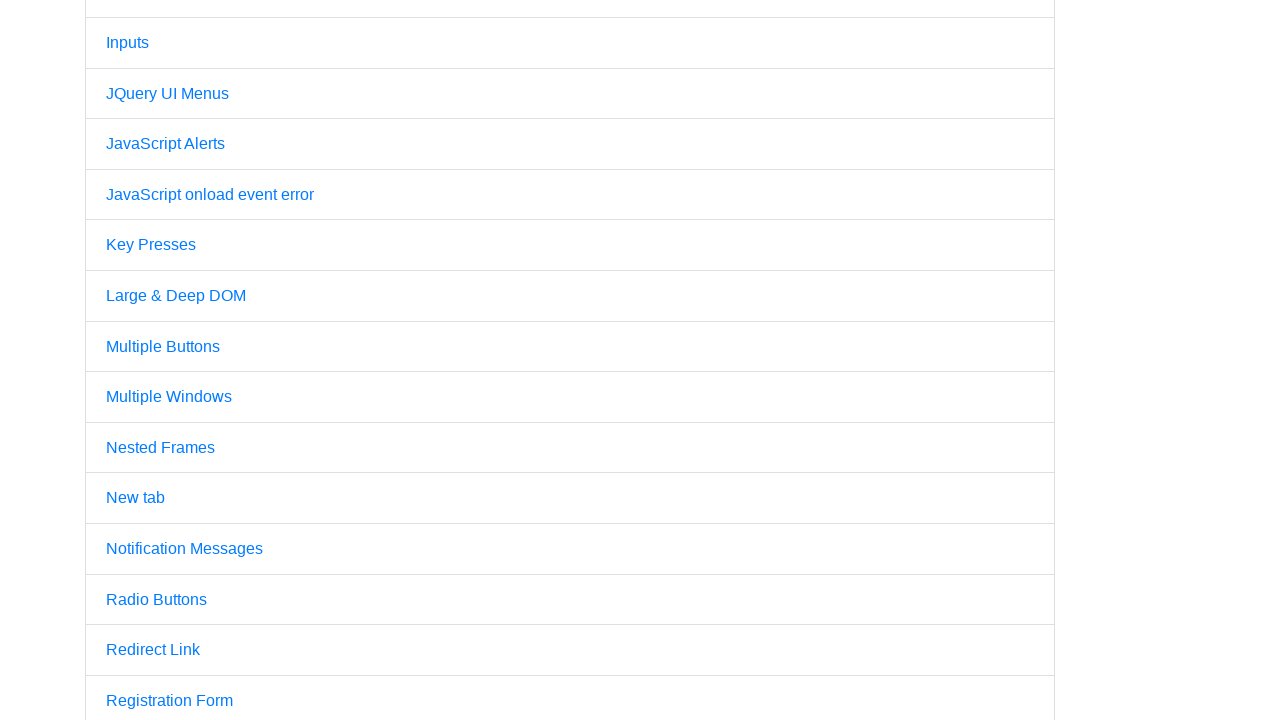